Tests DuckDuckGo search functionality by searching for "peso saludable" (healthy weight) and verifying the search results page title contains the search term.

Starting URL: https://duckduckgo.com/

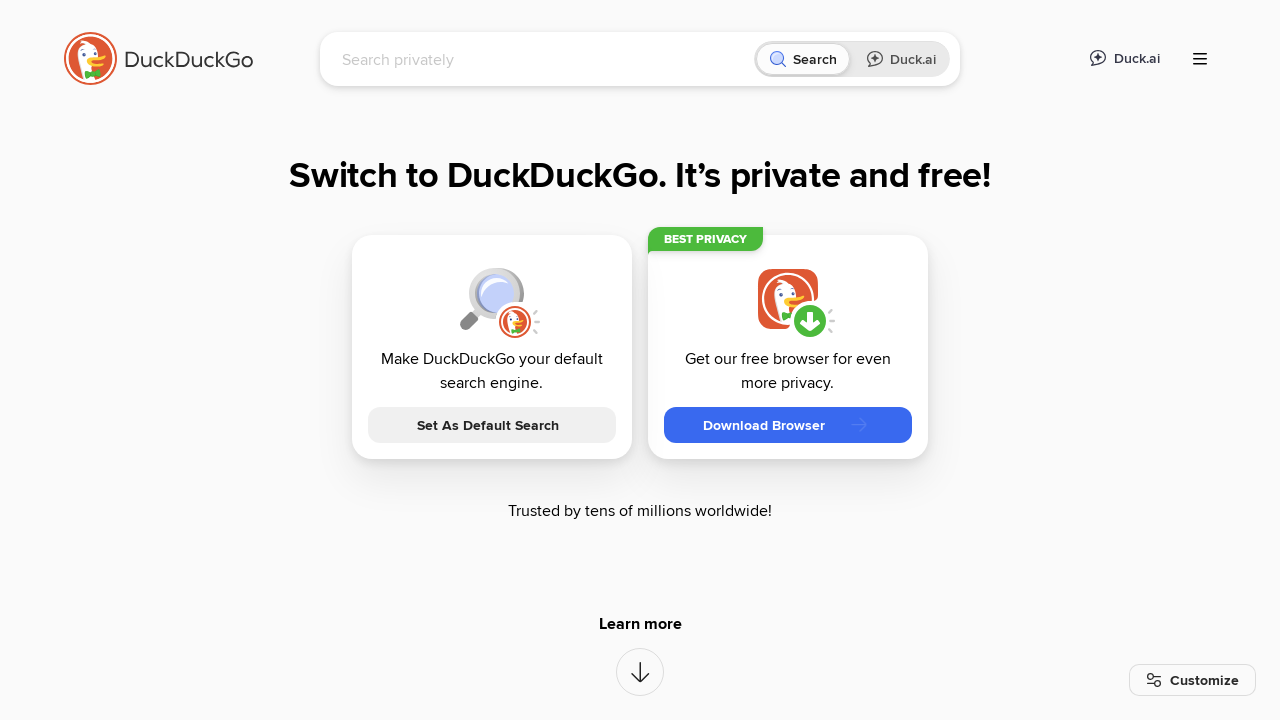

Filled search box with 'peso saludable' on input[name='q']
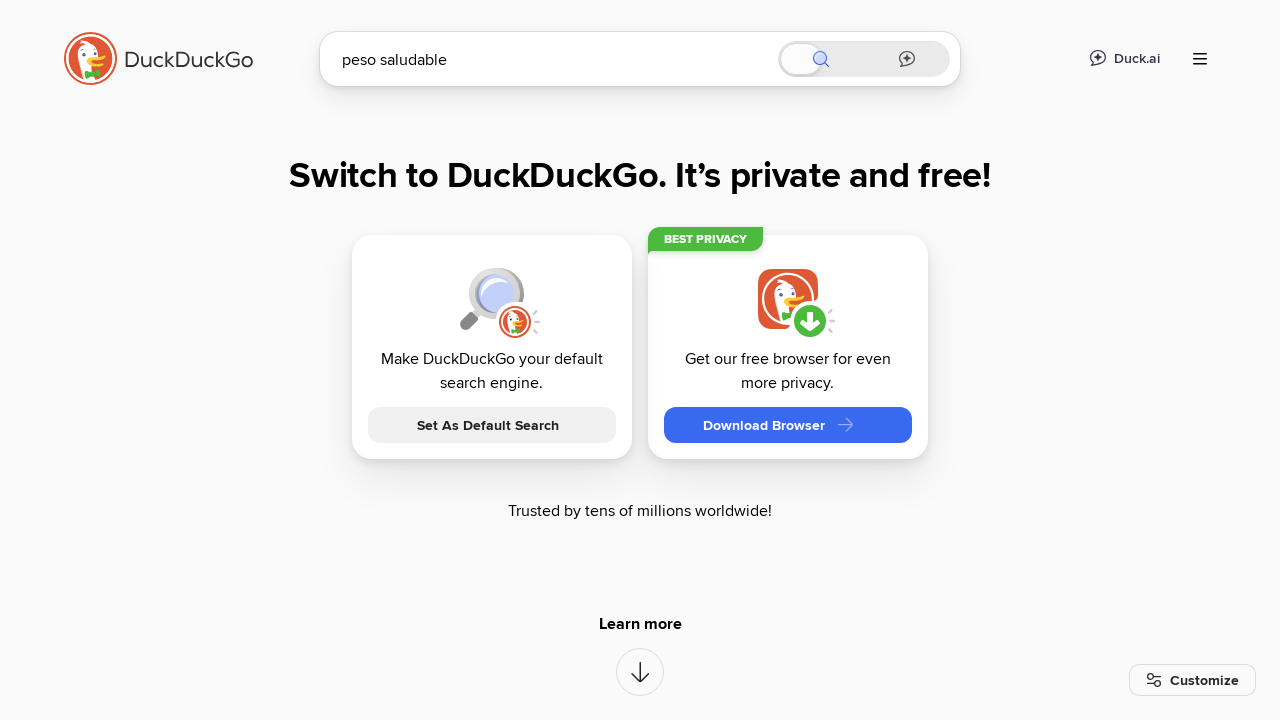

Pressed Enter to submit search query on input[name='q']
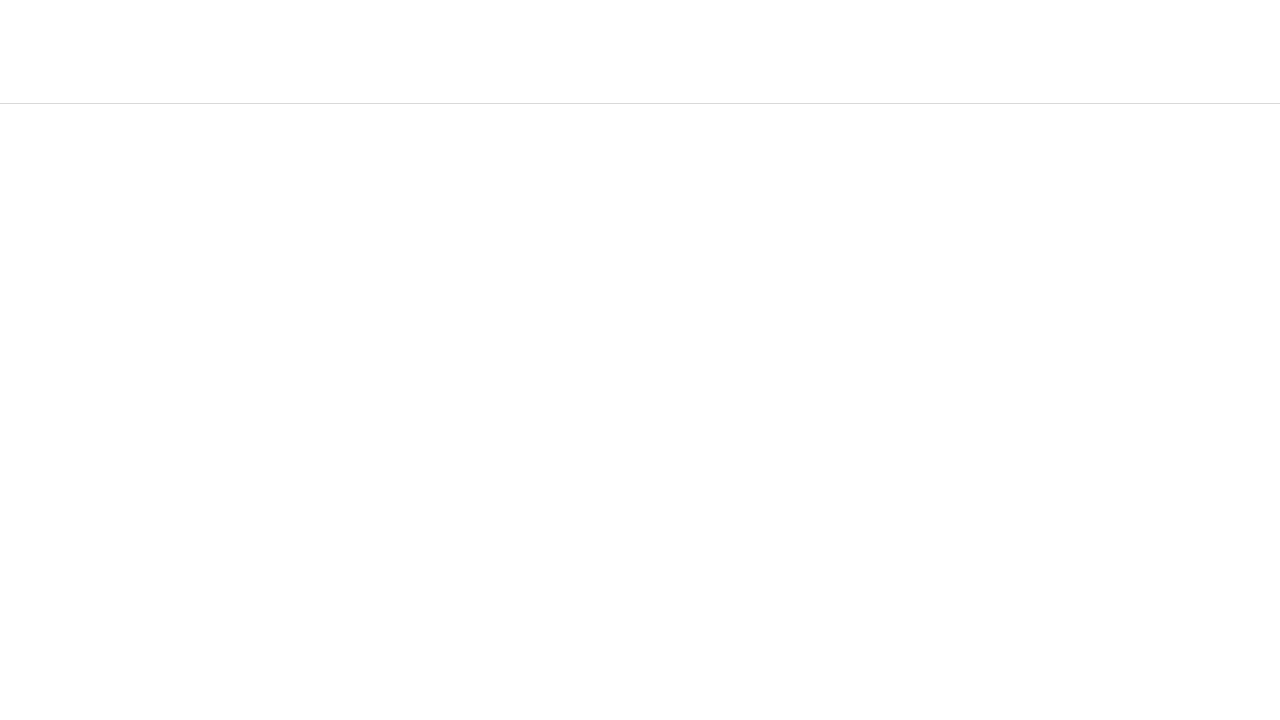

Waited for page to load (domcontentloaded)
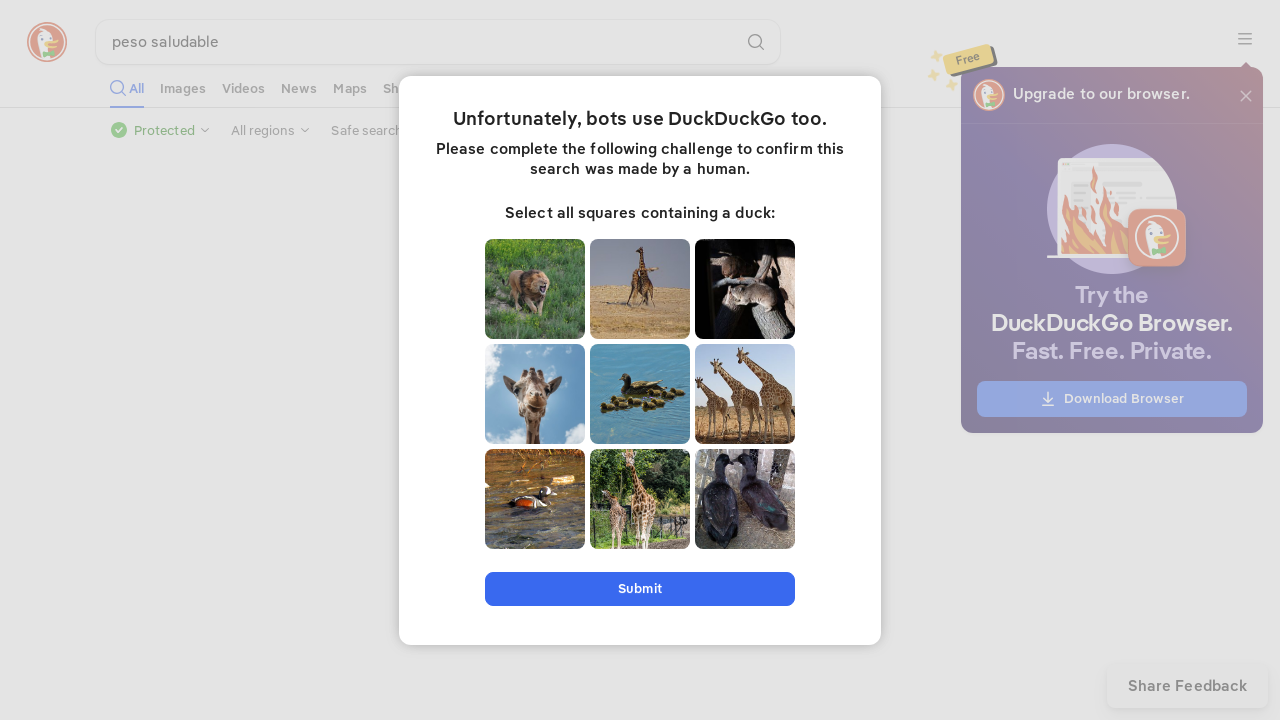

Retrieved page title: peso saludable at DuckDuckGo
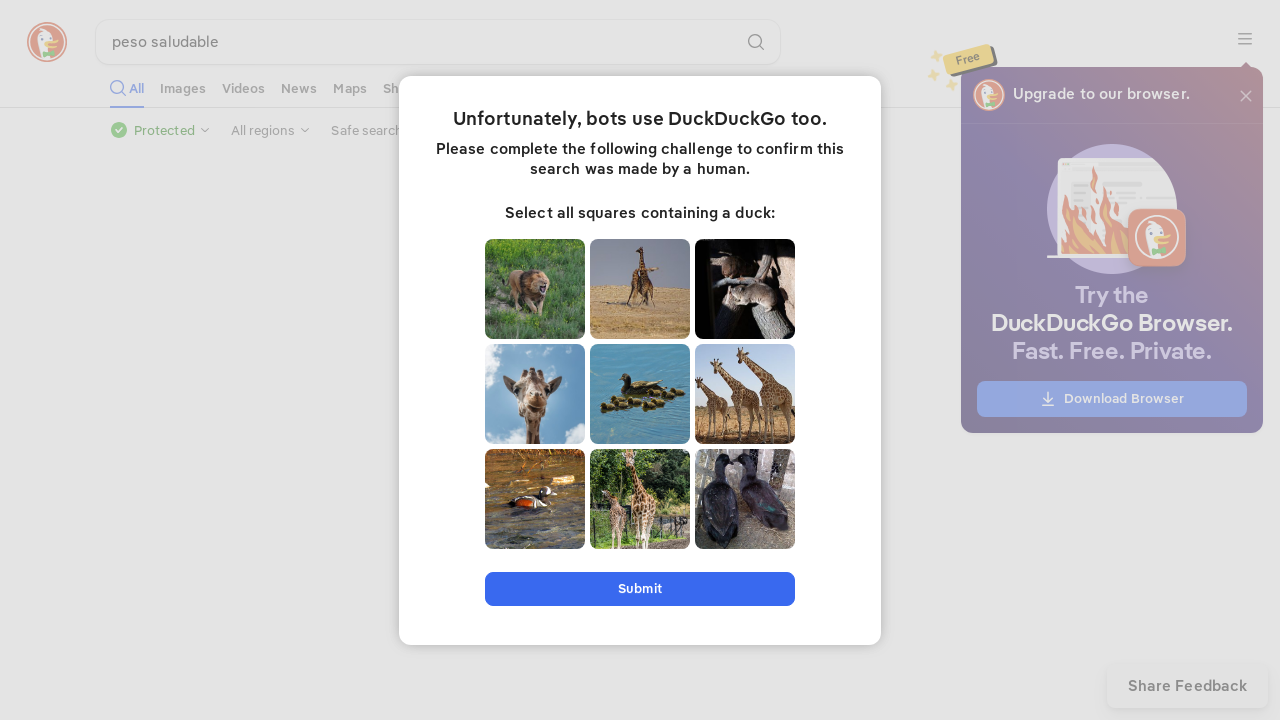

Verified that page title contains 'peso saludable'
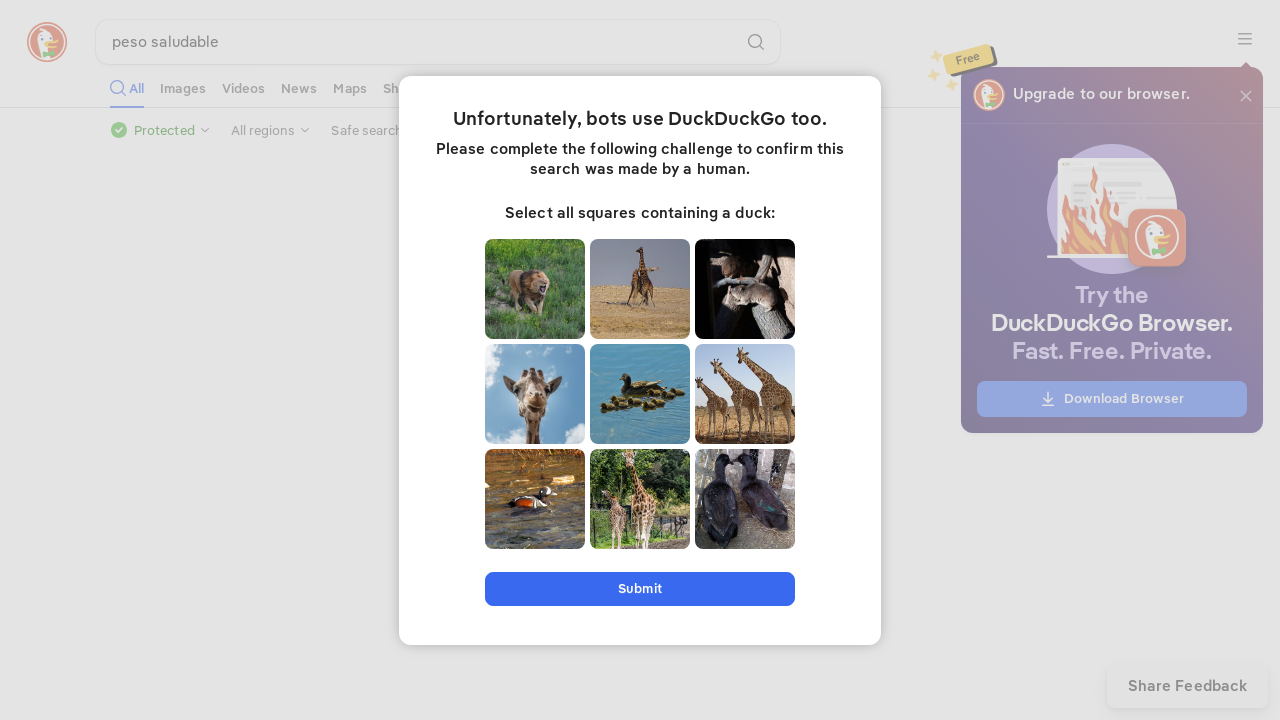

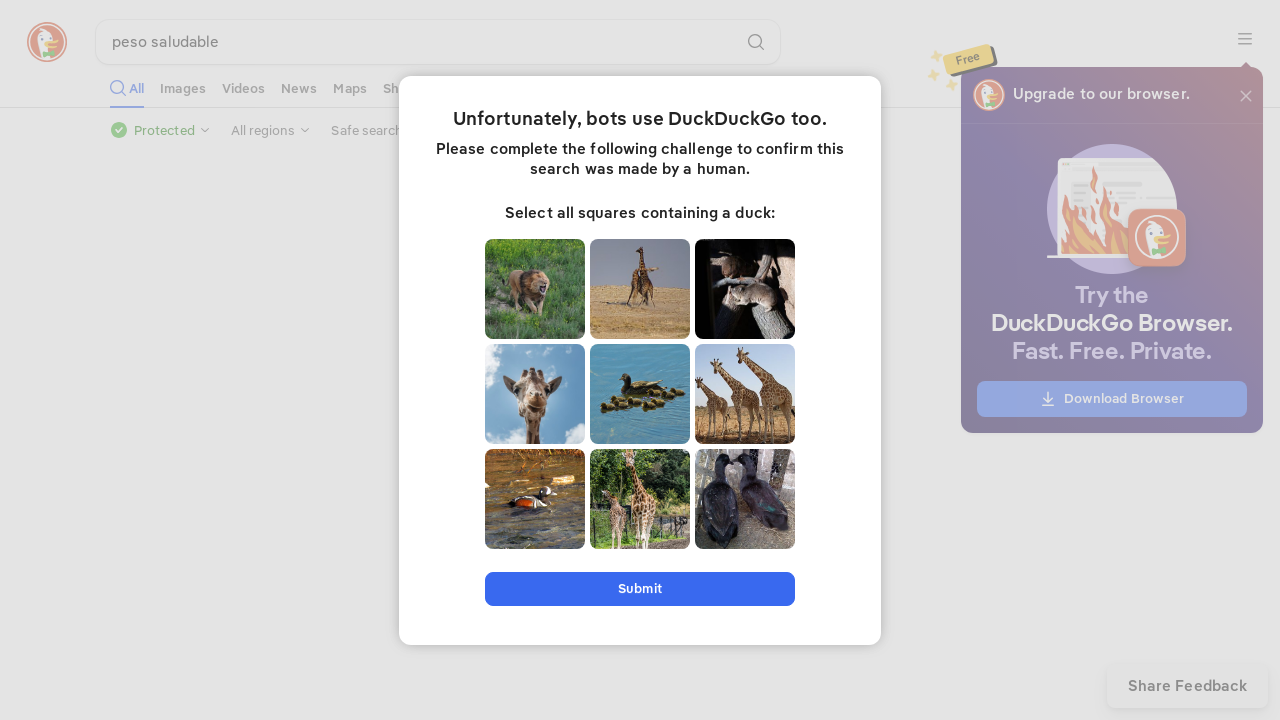